Navigates to Flipkart's homepage and waits for the page to load, demonstrating basic page navigation and verification.

Starting URL: https://www.flipkart.com/

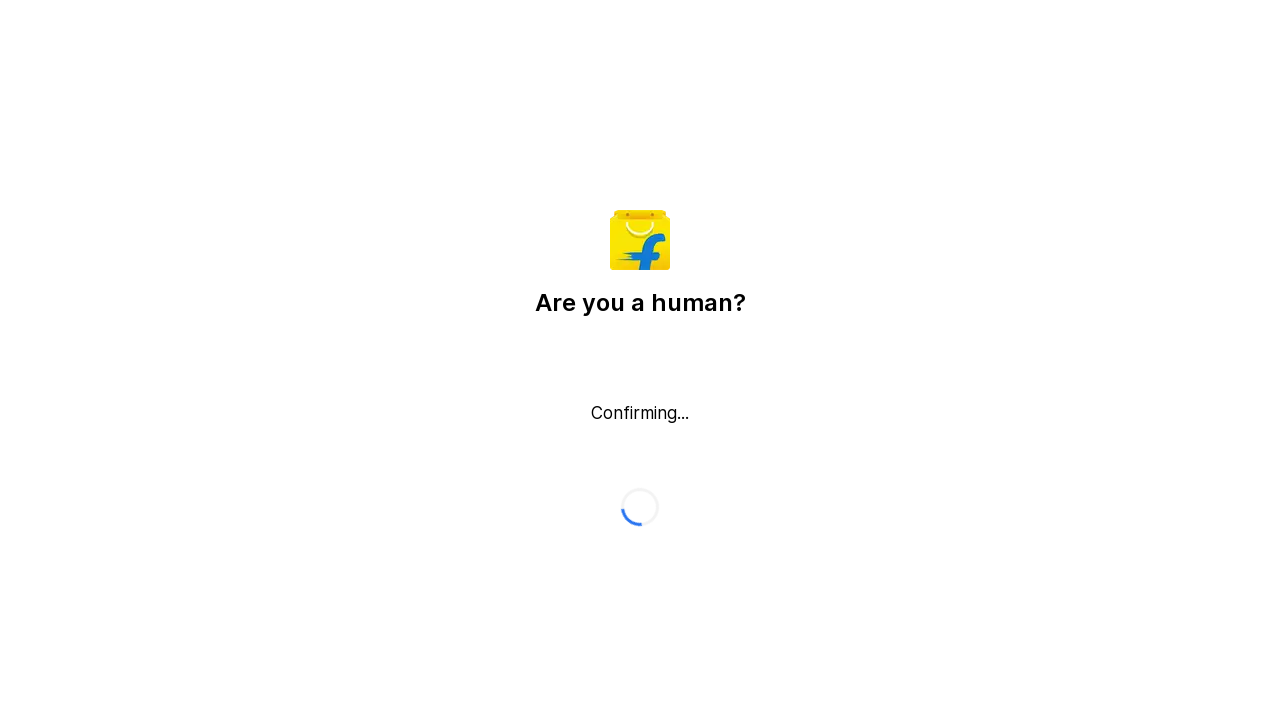

Waited for page to reach networkidle state
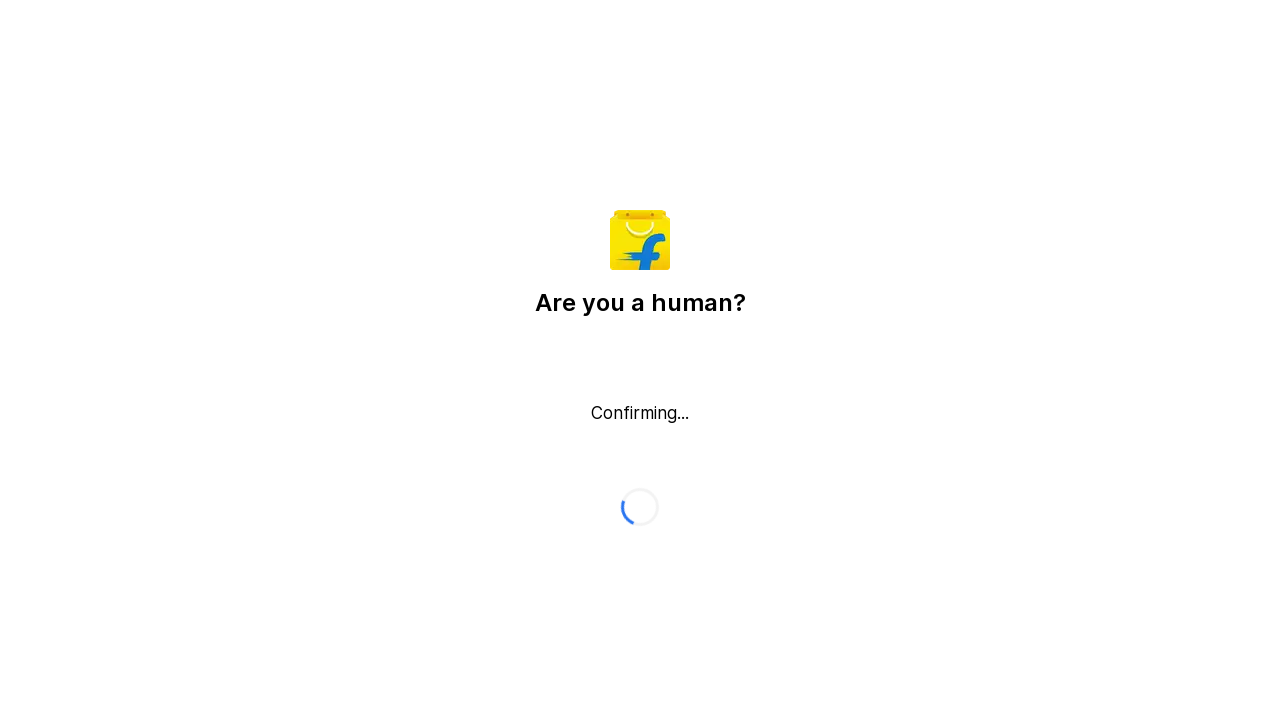

Verified body element is present on Flipkart homepage
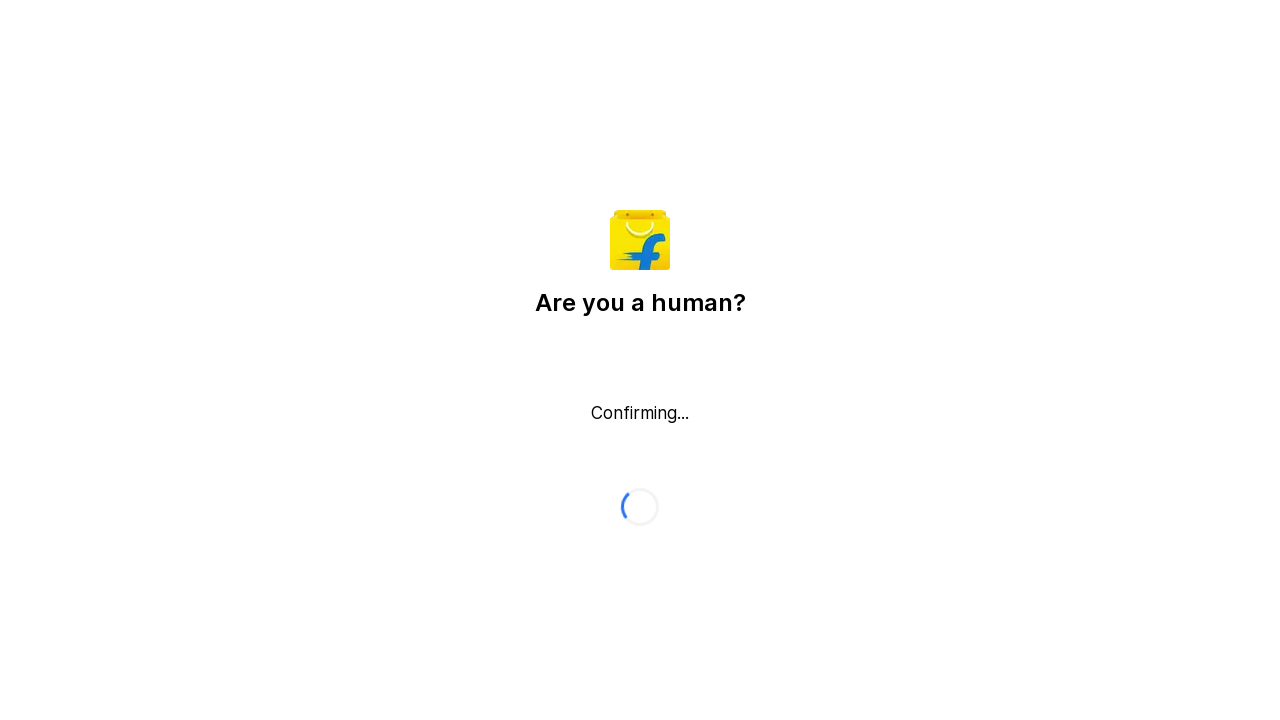

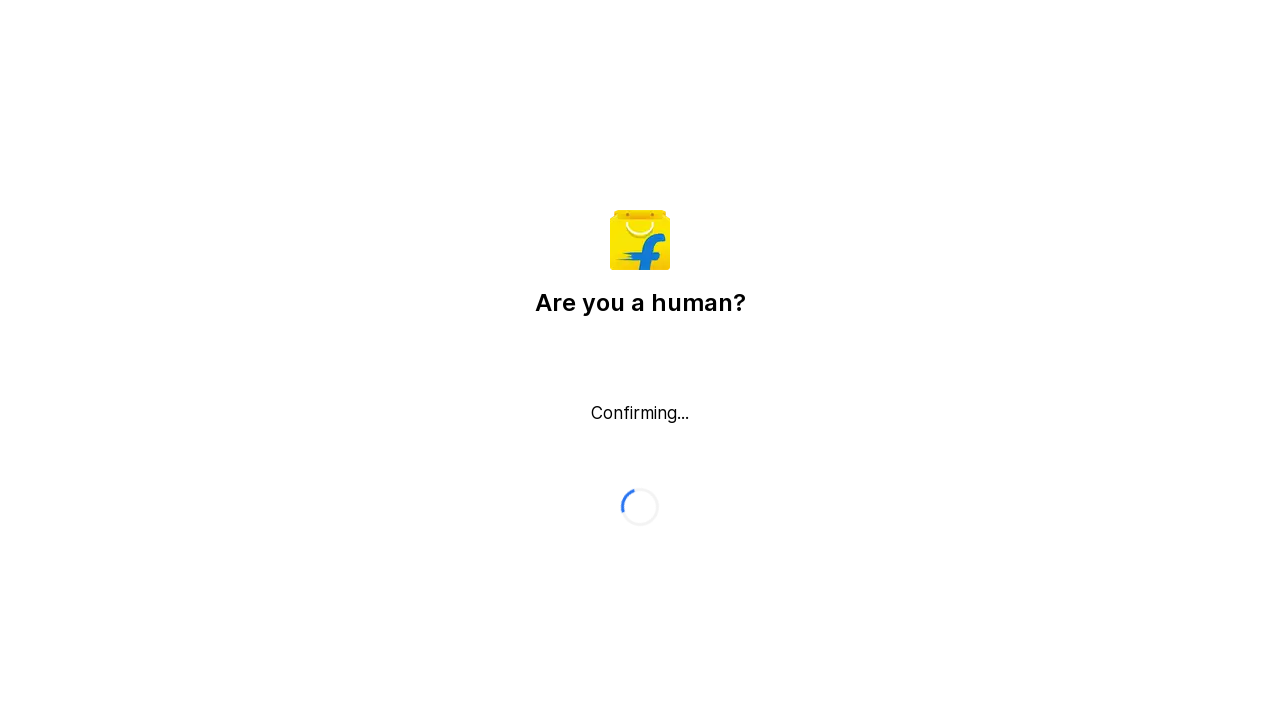